Tests mouse release action after performing a click-and-hold and move operation

Starting URL: https://crossbrowsertesting.github.io/drag-and-drop

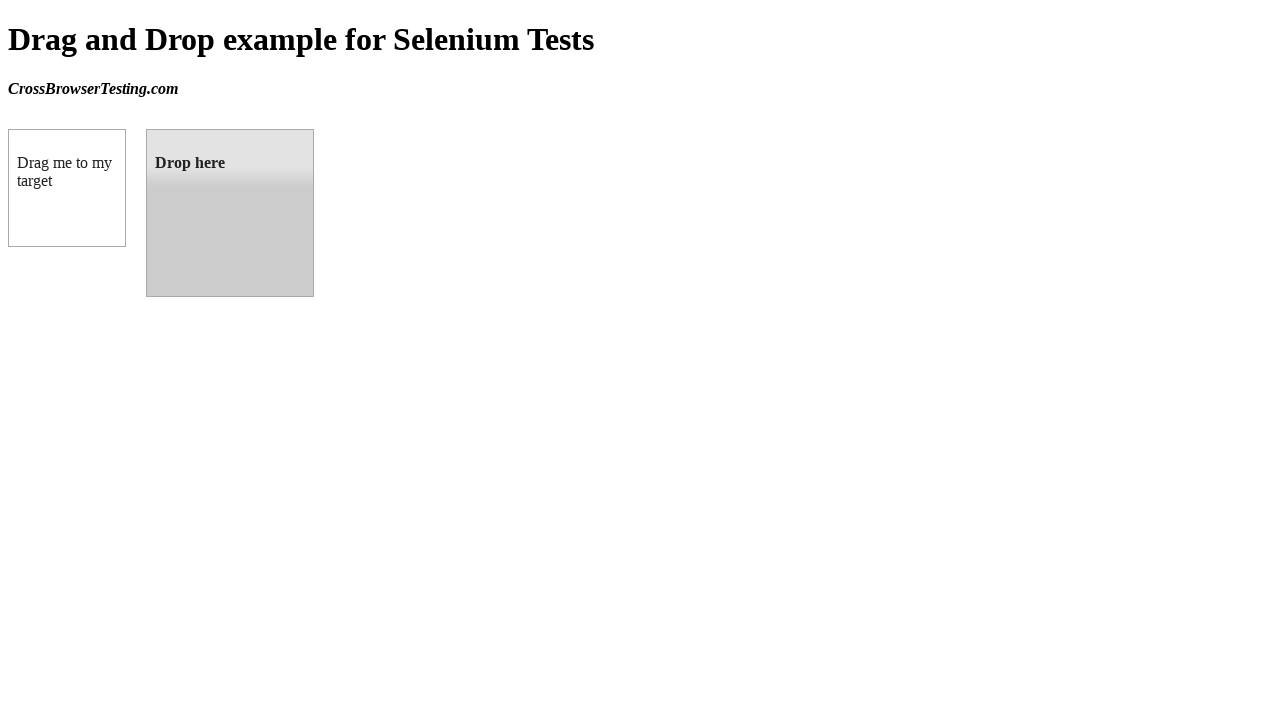

Located draggable element
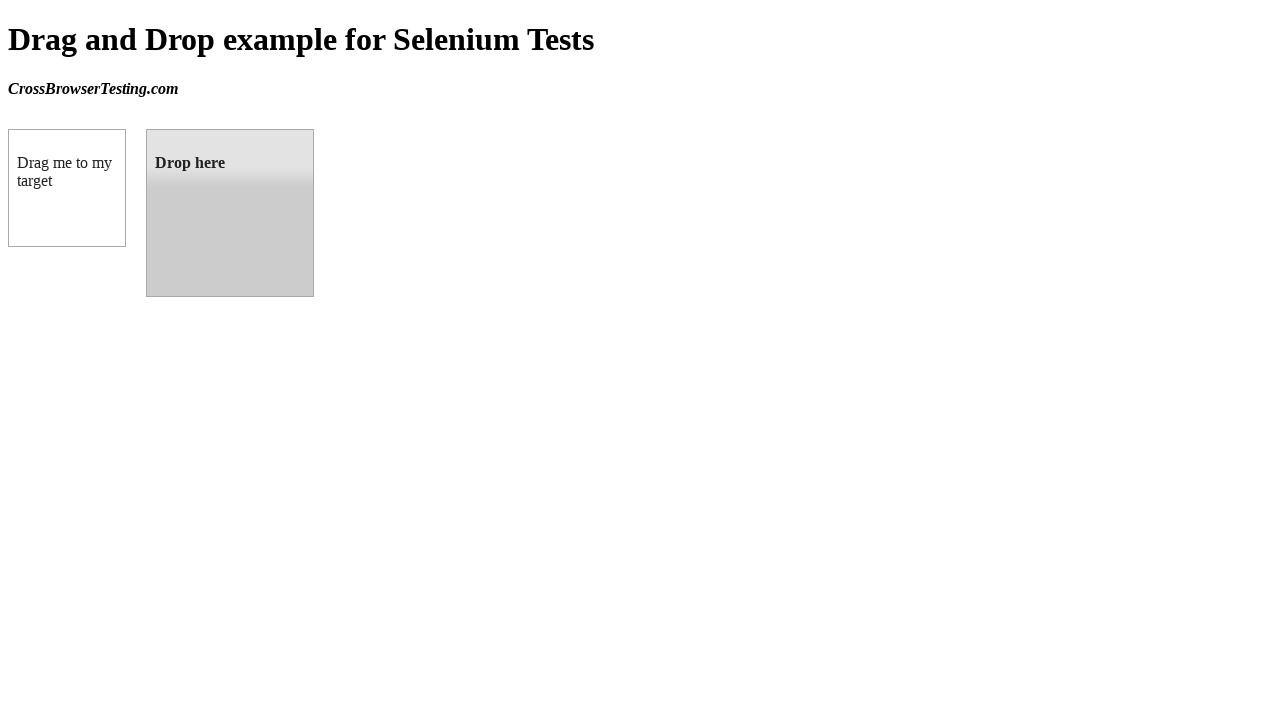

Located droppable element
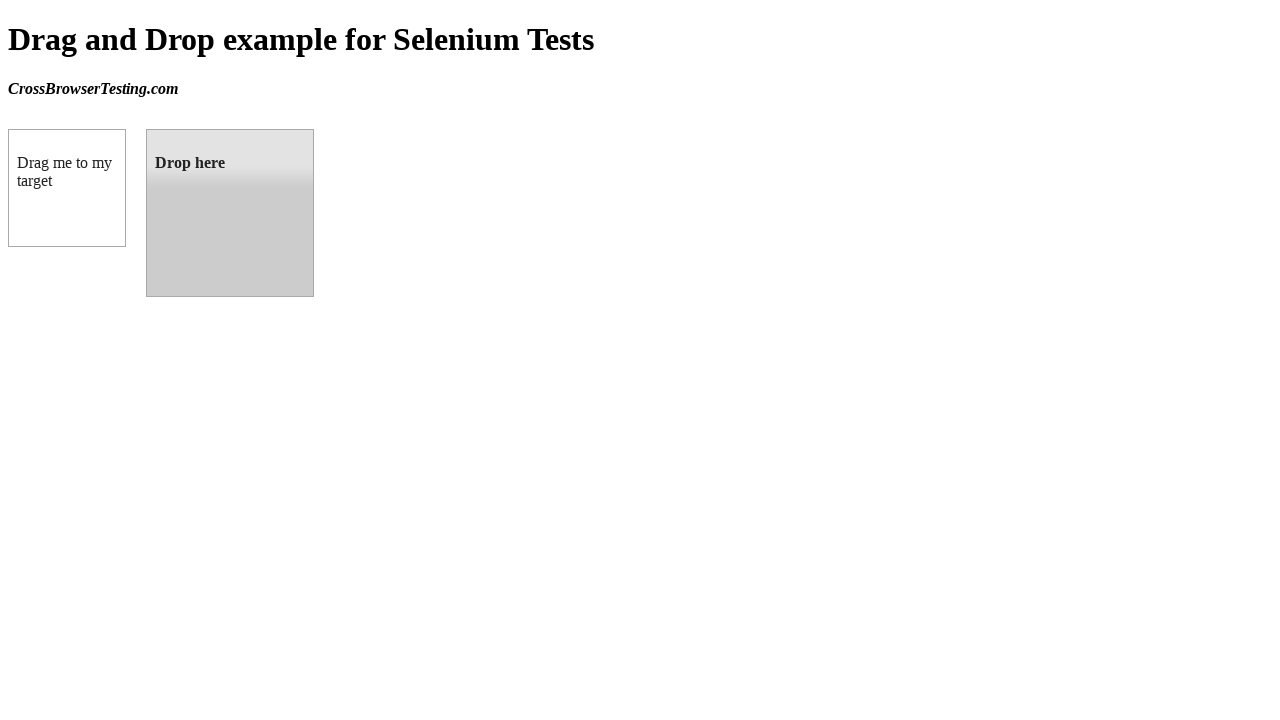

Draggable element is ready
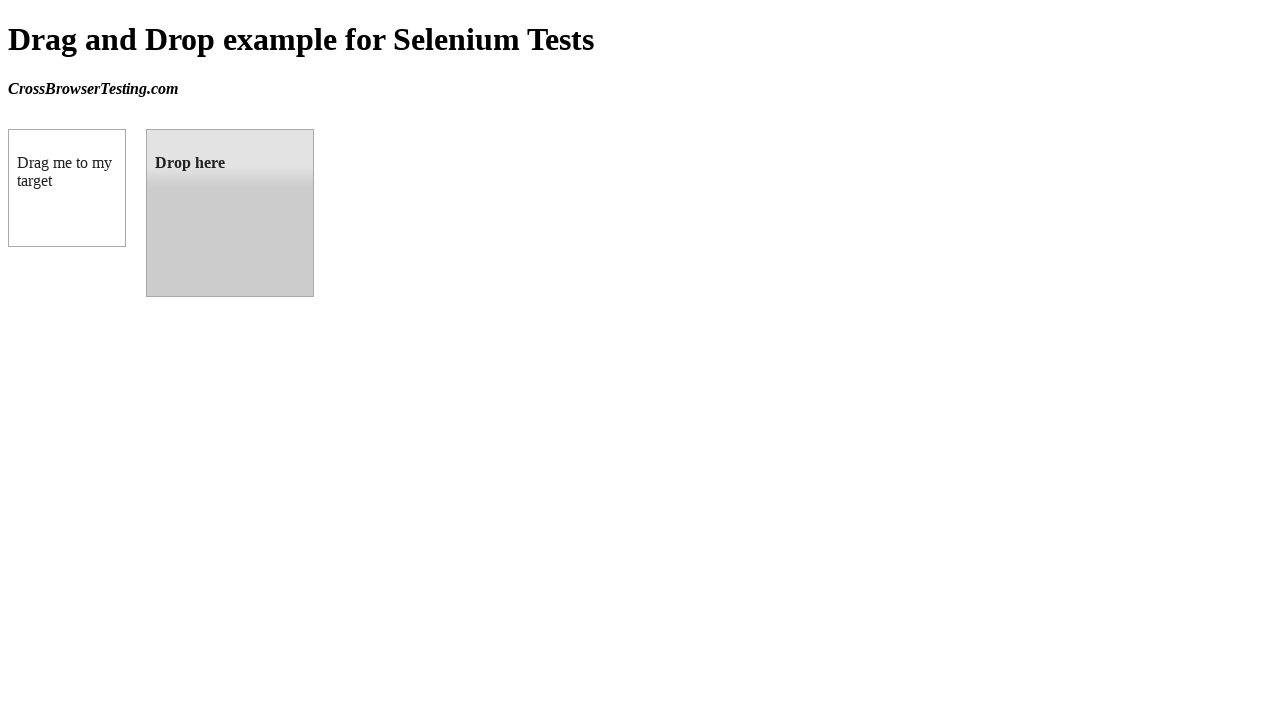

Droppable element is ready
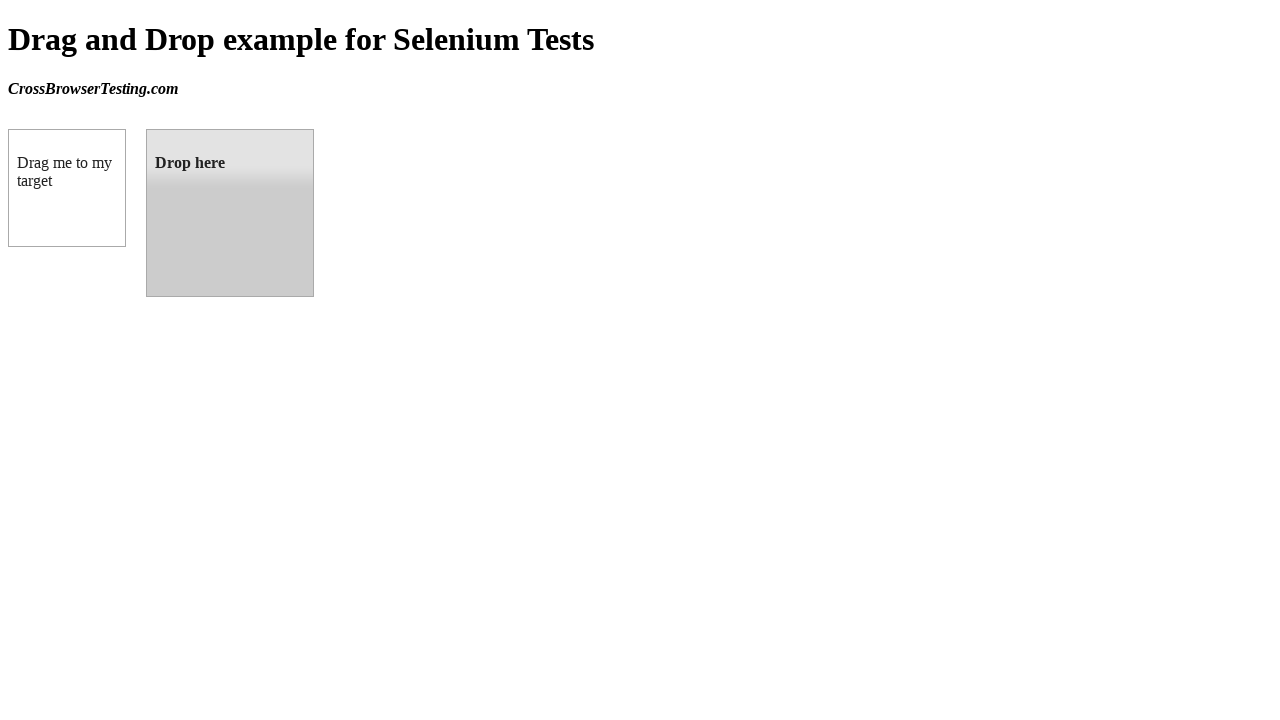

Retrieved draggable element bounding box
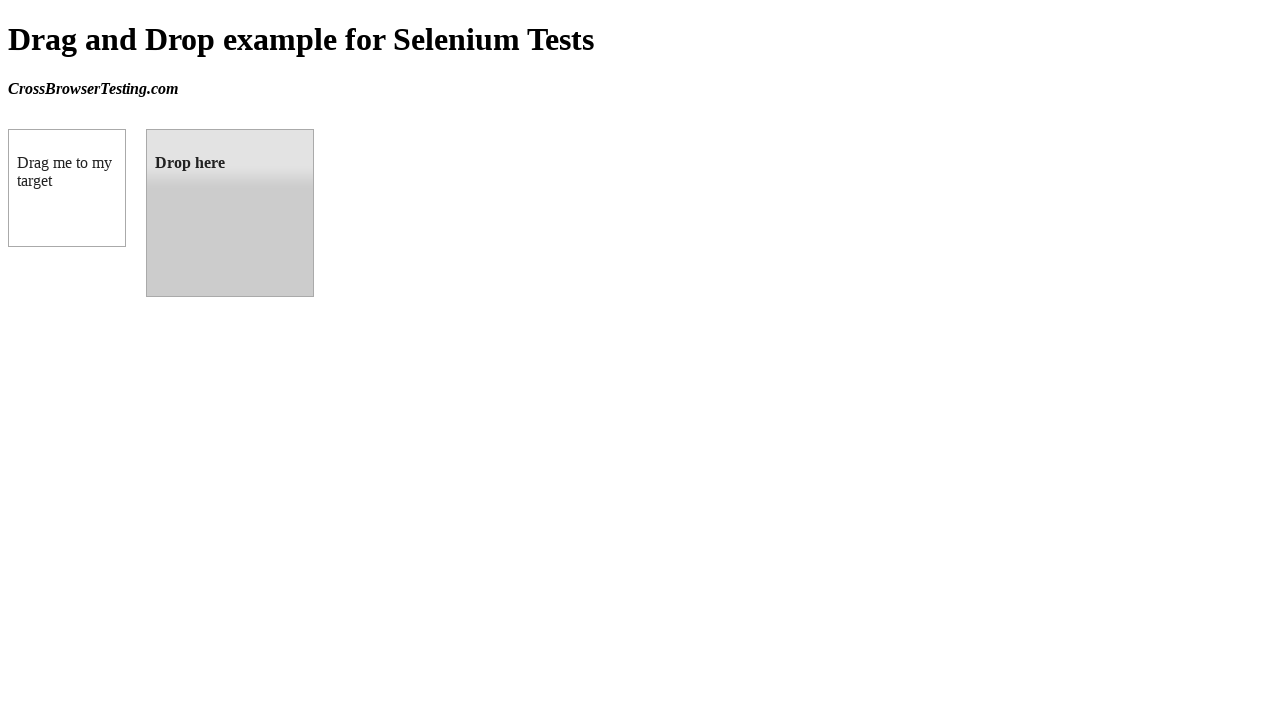

Retrieved droppable element bounding box
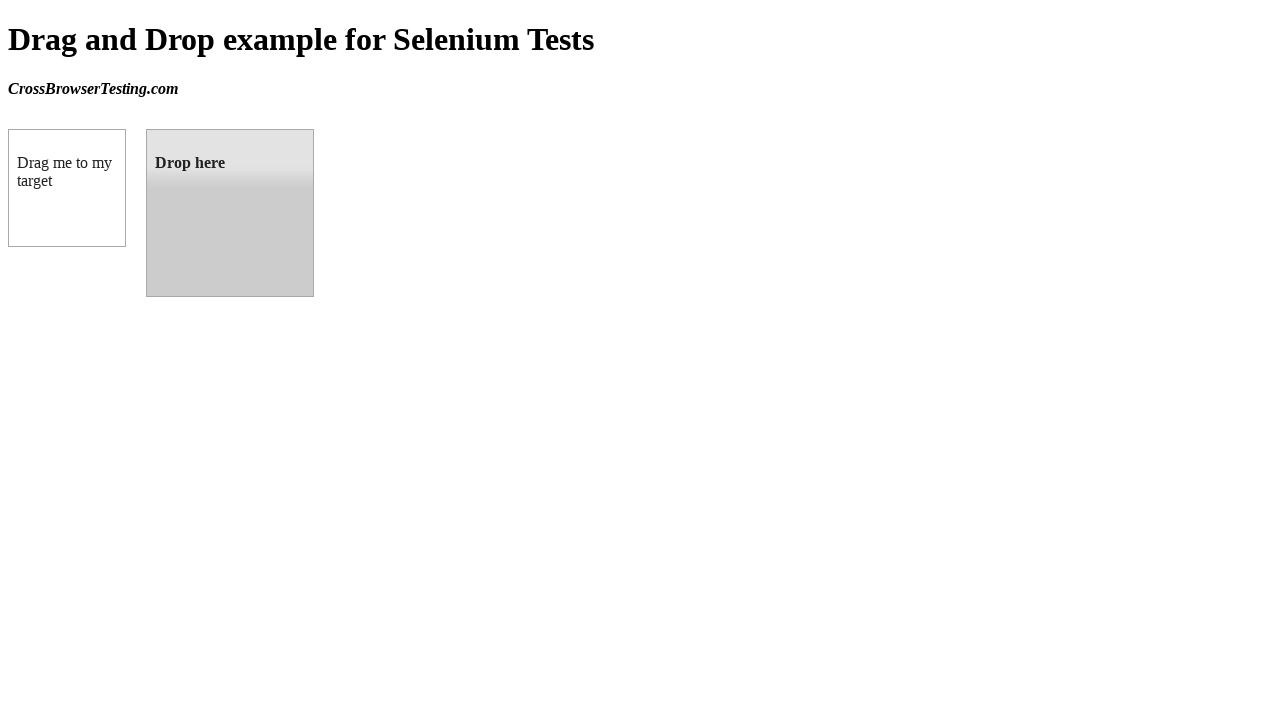

Moved mouse to center of draggable element at (67, 188)
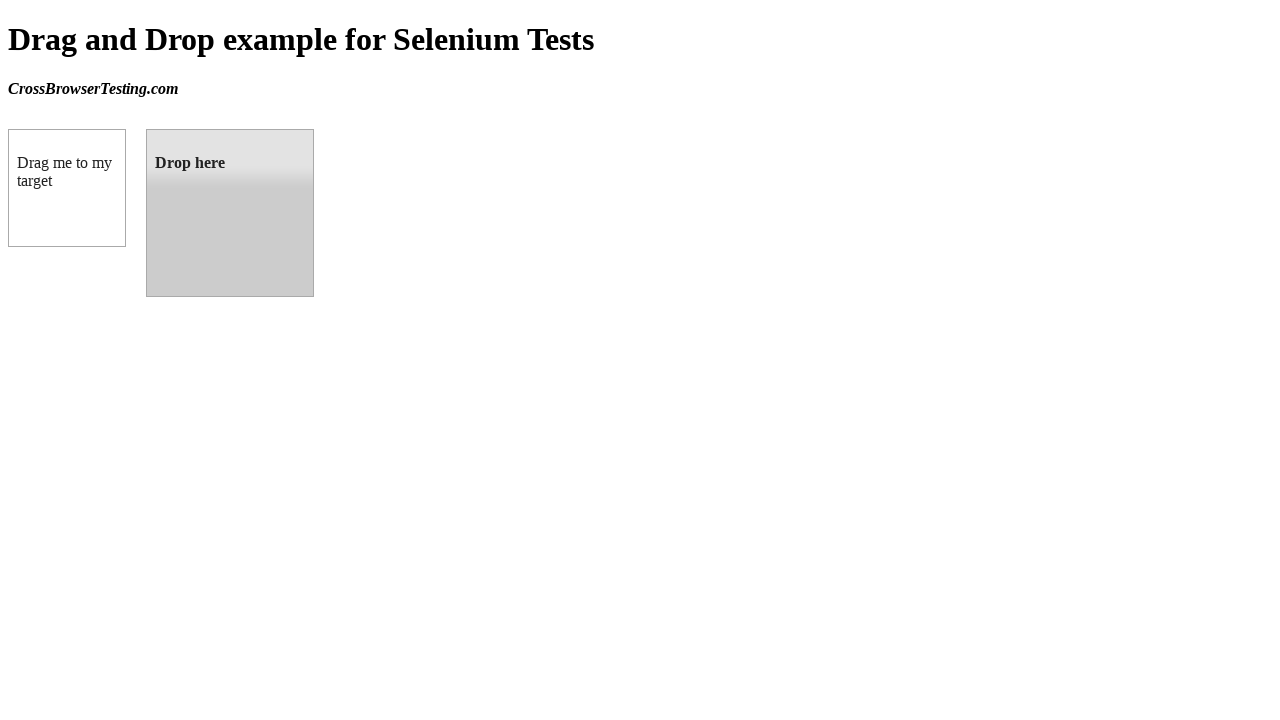

Pressed mouse button down to start drag at (67, 188)
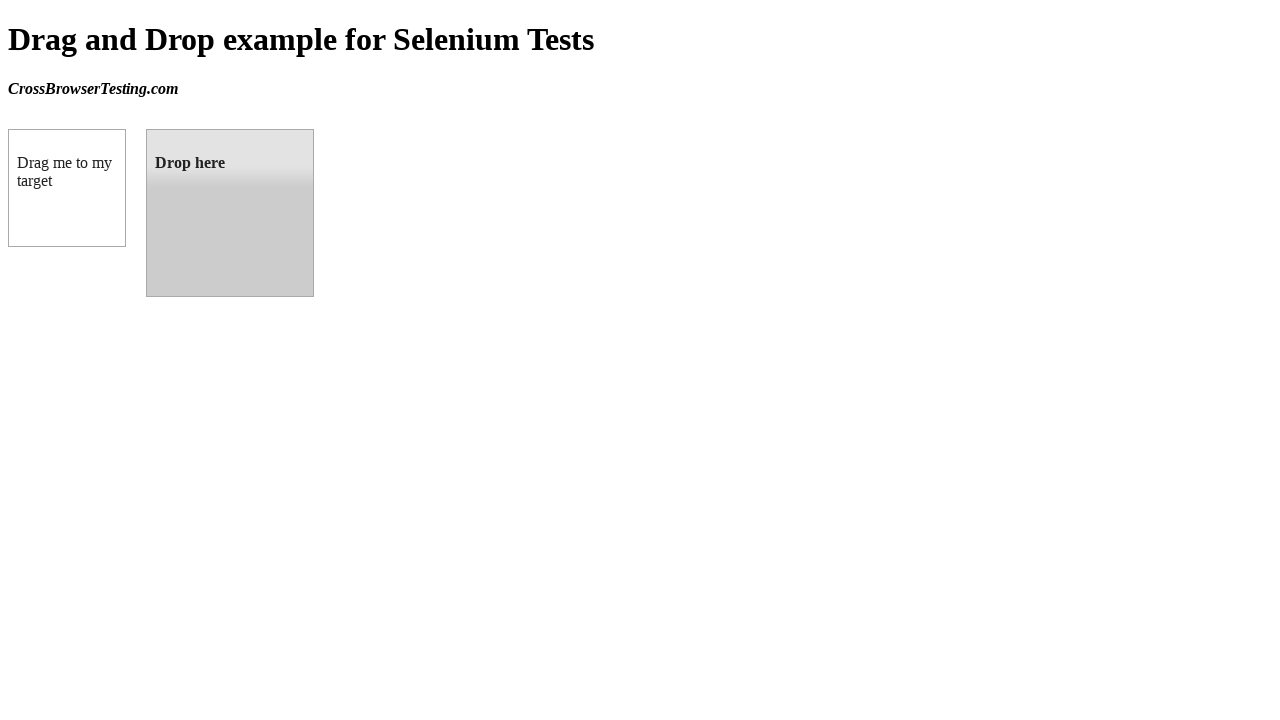

Moved mouse to center of droppable element while holding button at (230, 213)
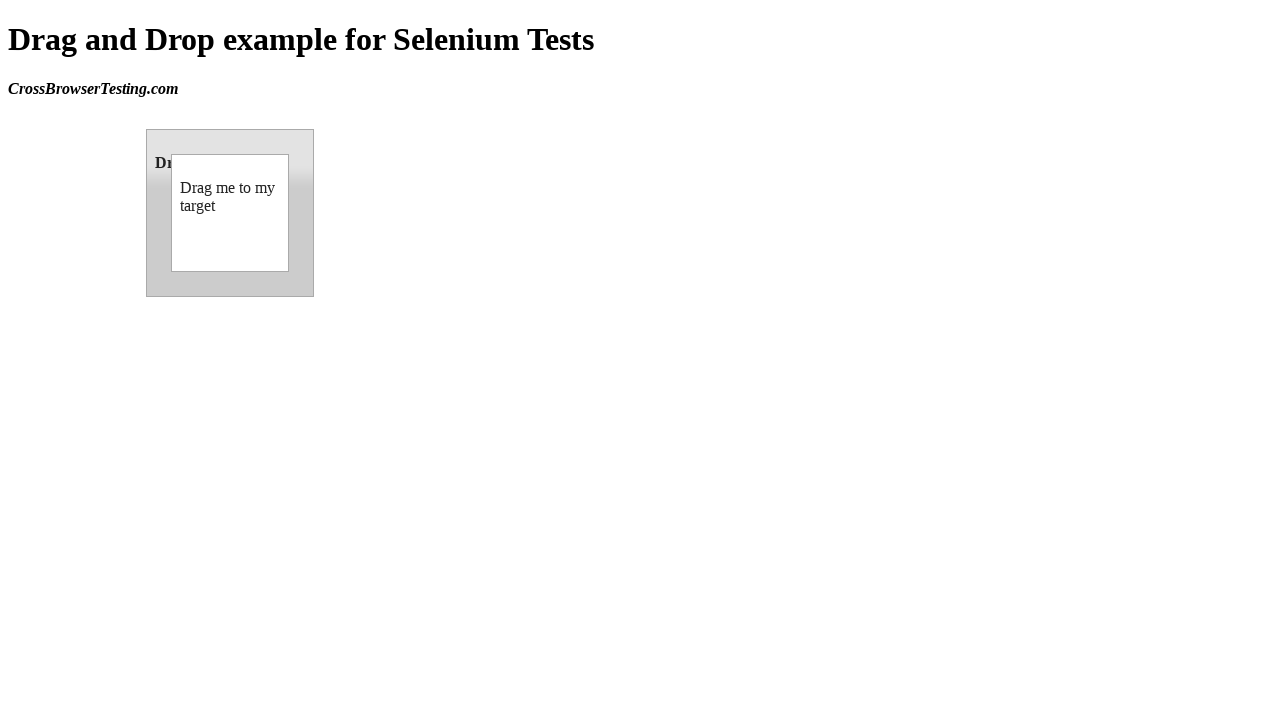

Released mouse button to complete drag and drop at (230, 213)
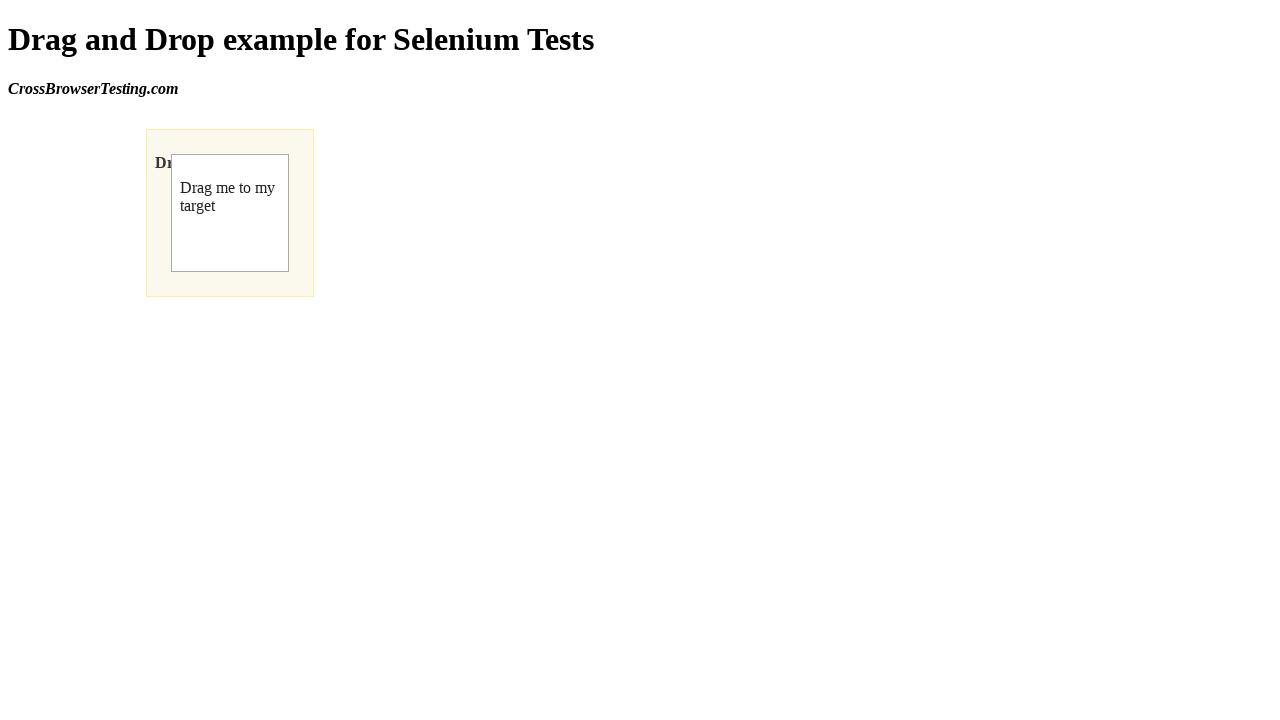

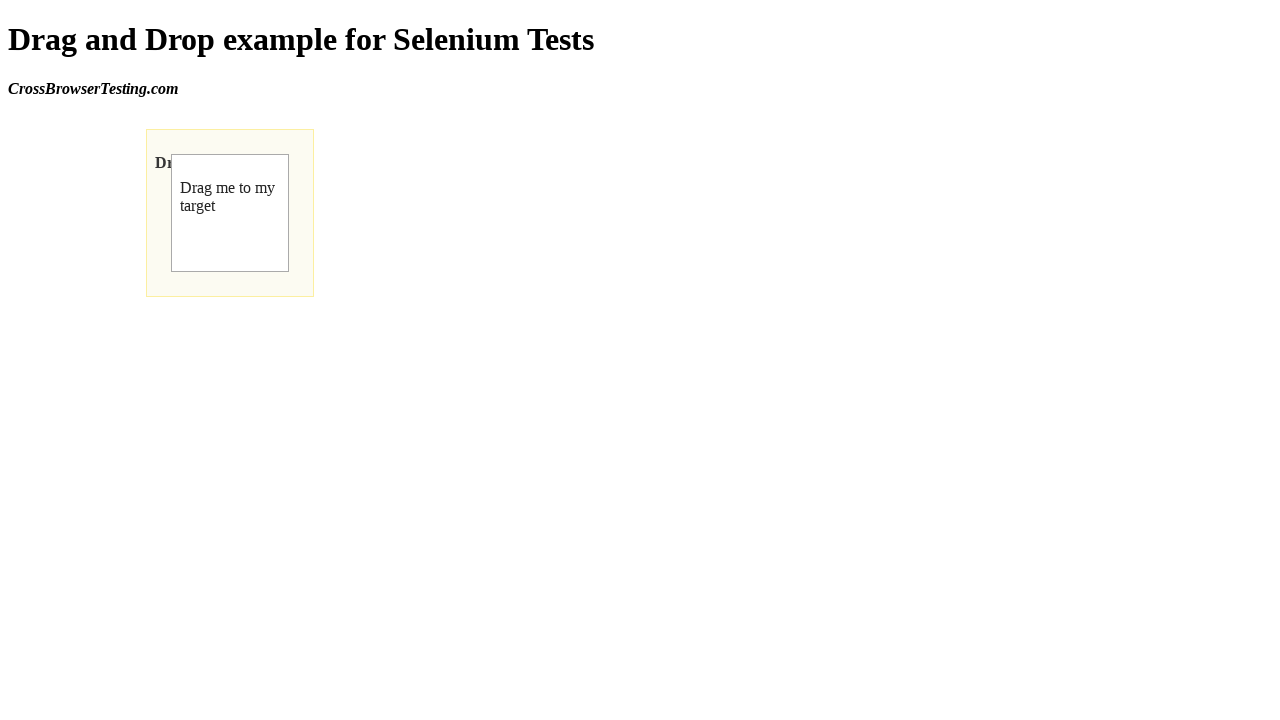